Tests JavaScript prompt dialog by clicking the third button, entering a name in the prompt, accepting it, and verifying the result message contains the entered name.

Starting URL: https://the-internet.herokuapp.com/javascript_alerts

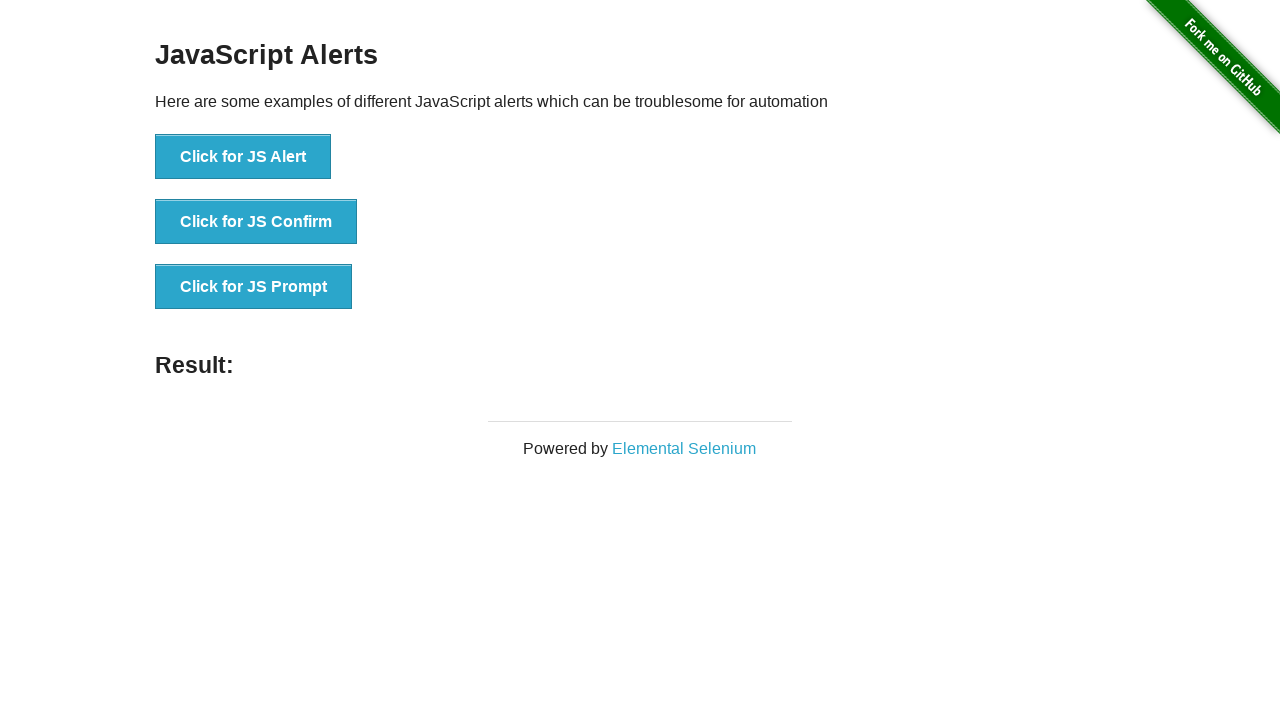

Set up dialog handler to accept prompt with 'Marcus Thompson'
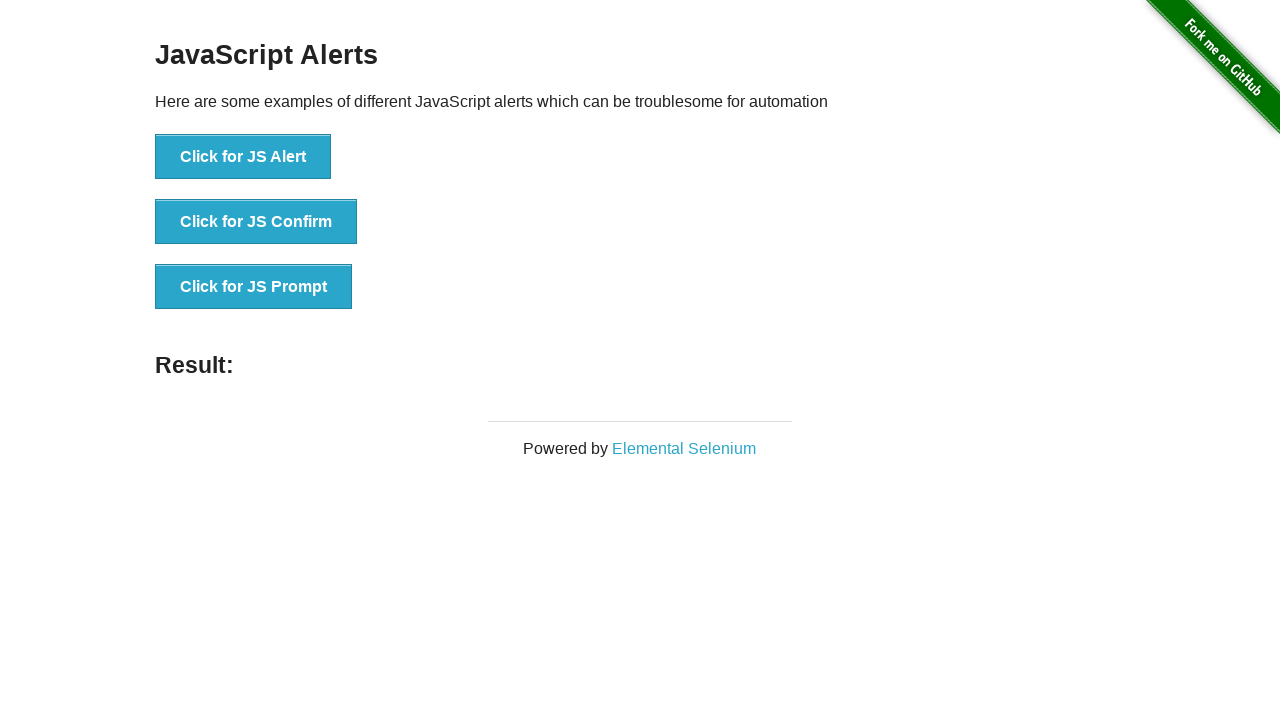

Clicked 'Click for JS Prompt' button to trigger JavaScript prompt dialog at (254, 287) on xpath=//button[text()='Click for JS Prompt']
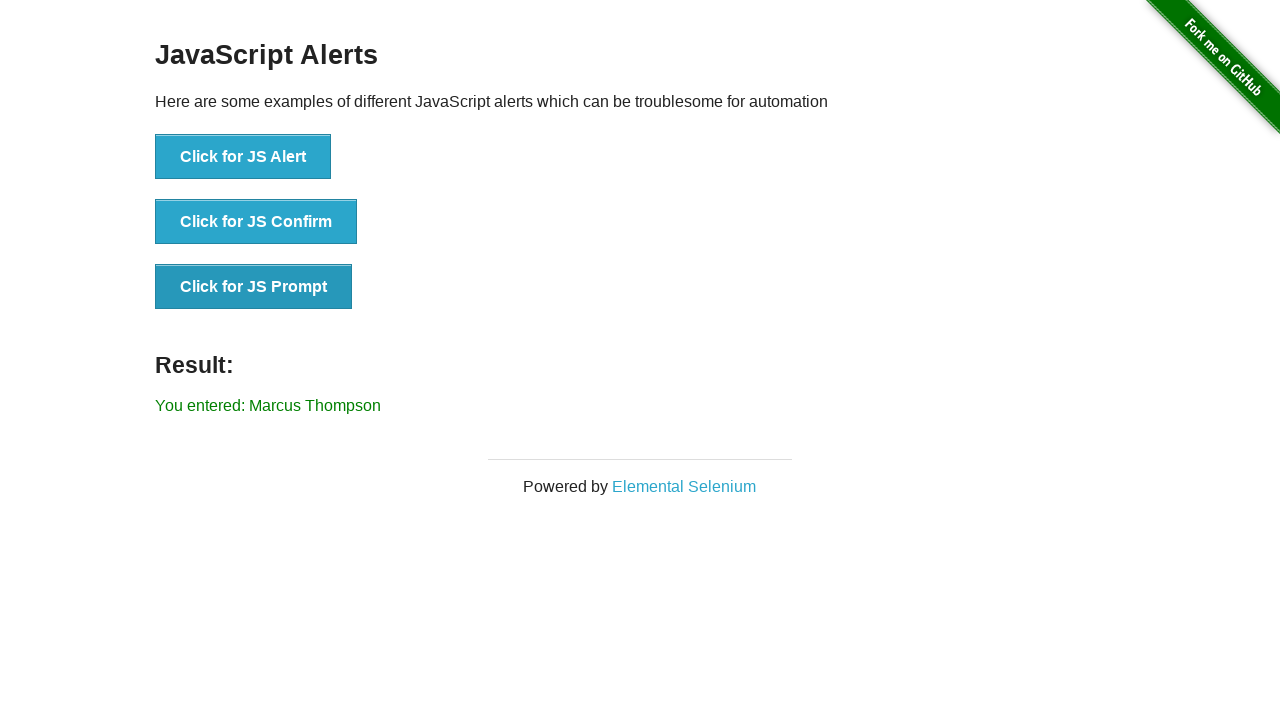

Waited for result message element to appear
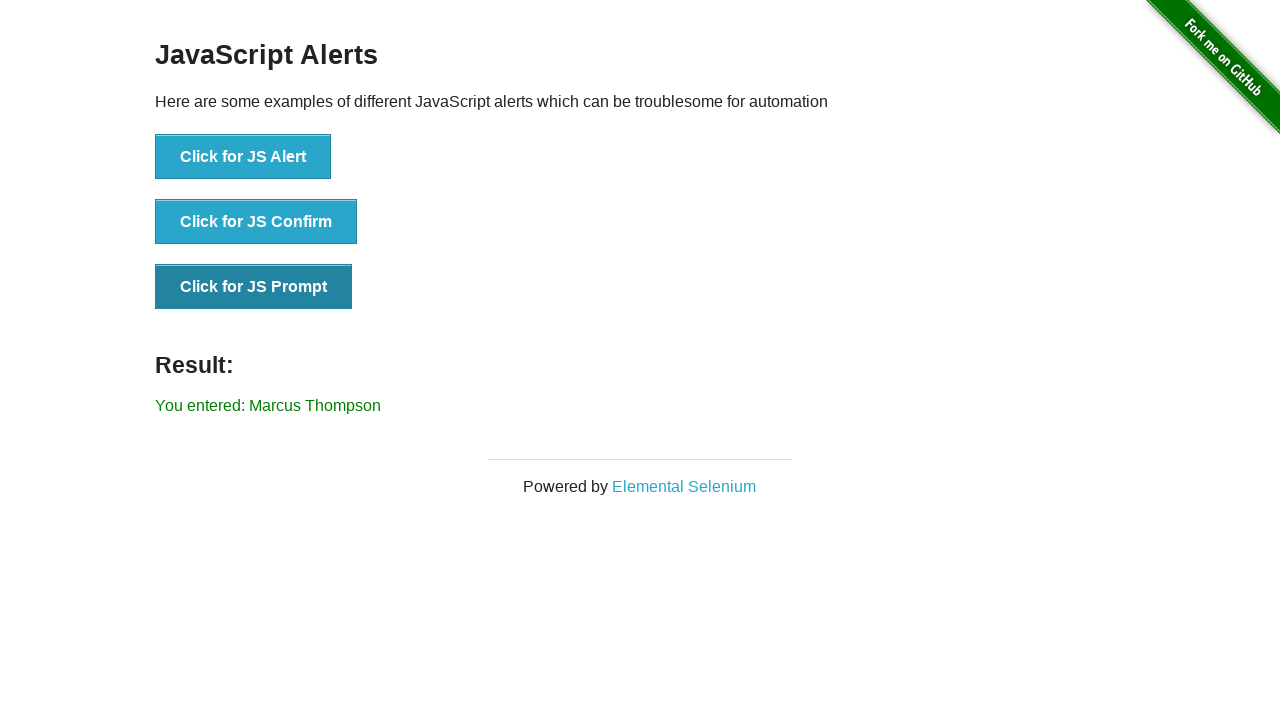

Retrieved result message text content
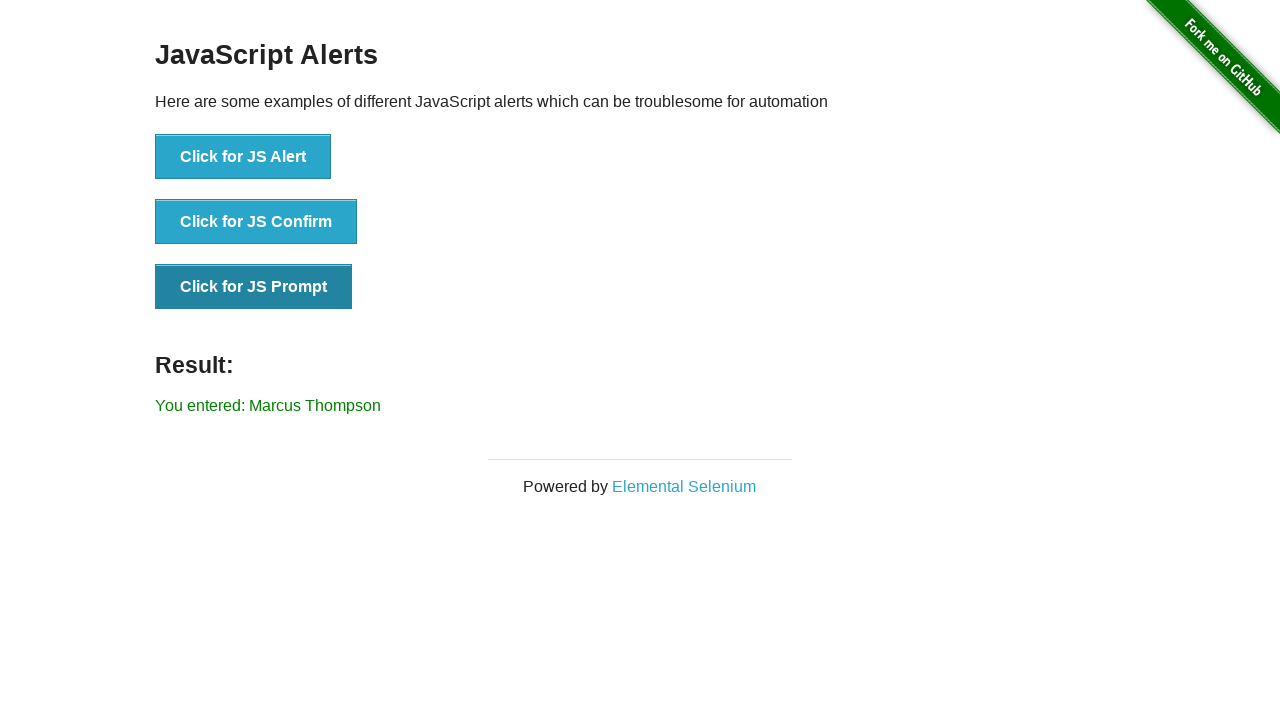

Verified result message contains 'Marcus Thompson'
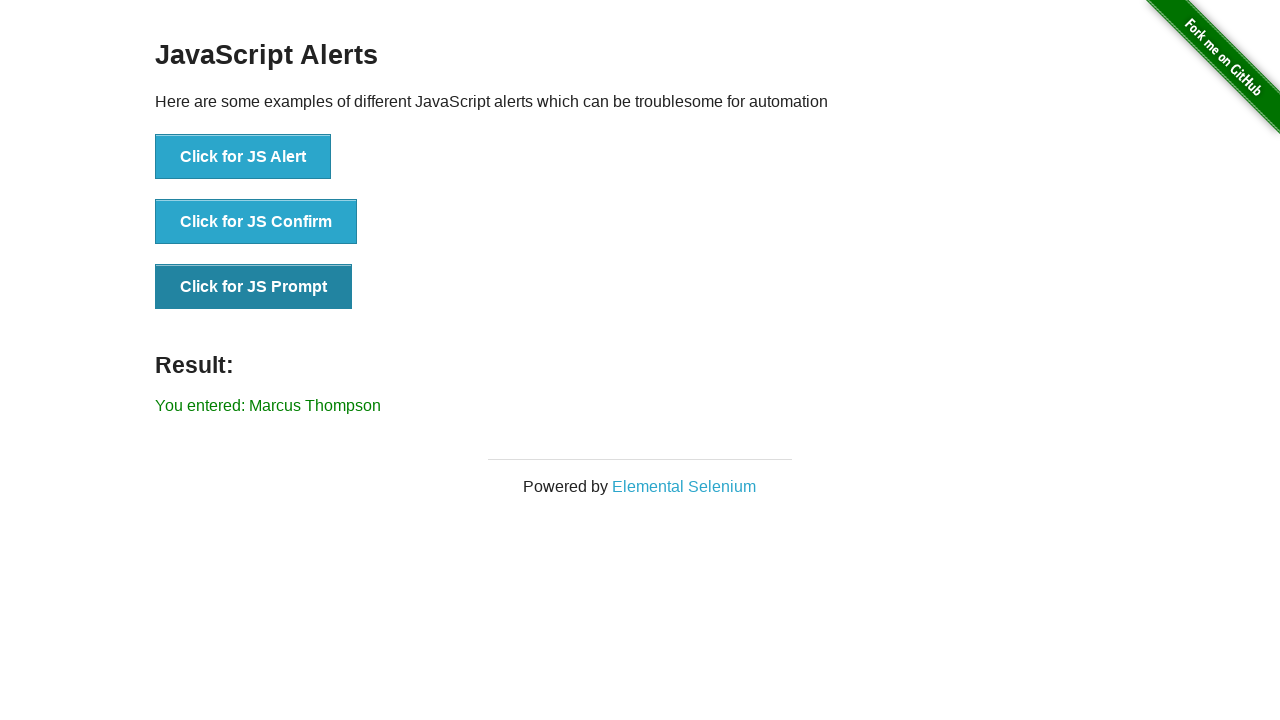

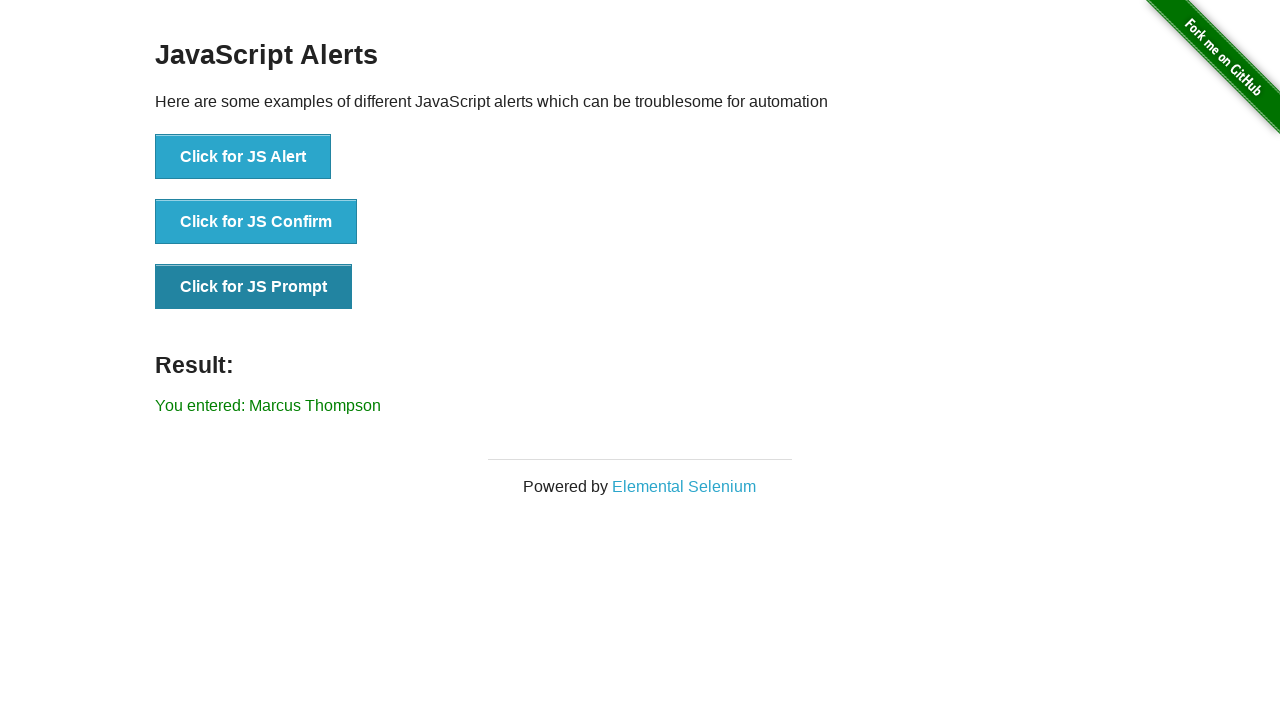